Tests filtering to display only active (uncompleted) items

Starting URL: https://demo.playwright.dev/todomvc

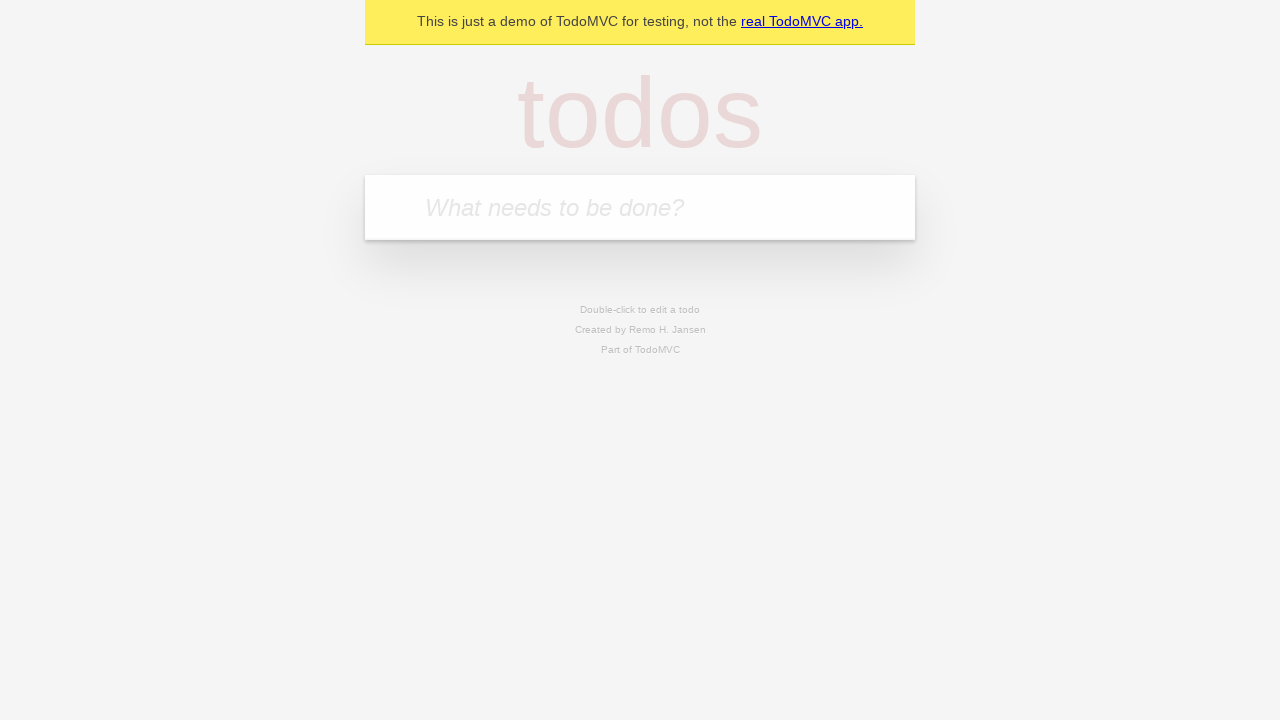

Filled new todo field with 'buy some cheese' on internal:attr=[placeholder="What needs to be done?"i]
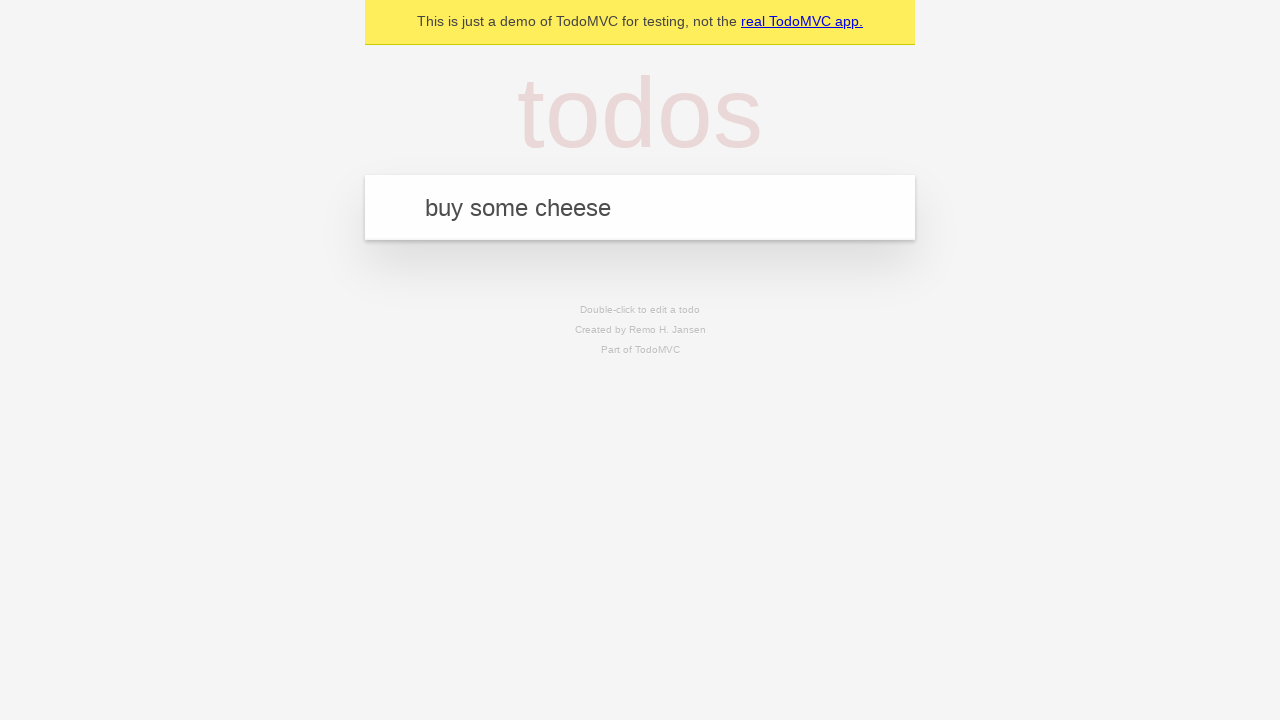

Pressed Enter to create todo 'buy some cheese' on internal:attr=[placeholder="What needs to be done?"i]
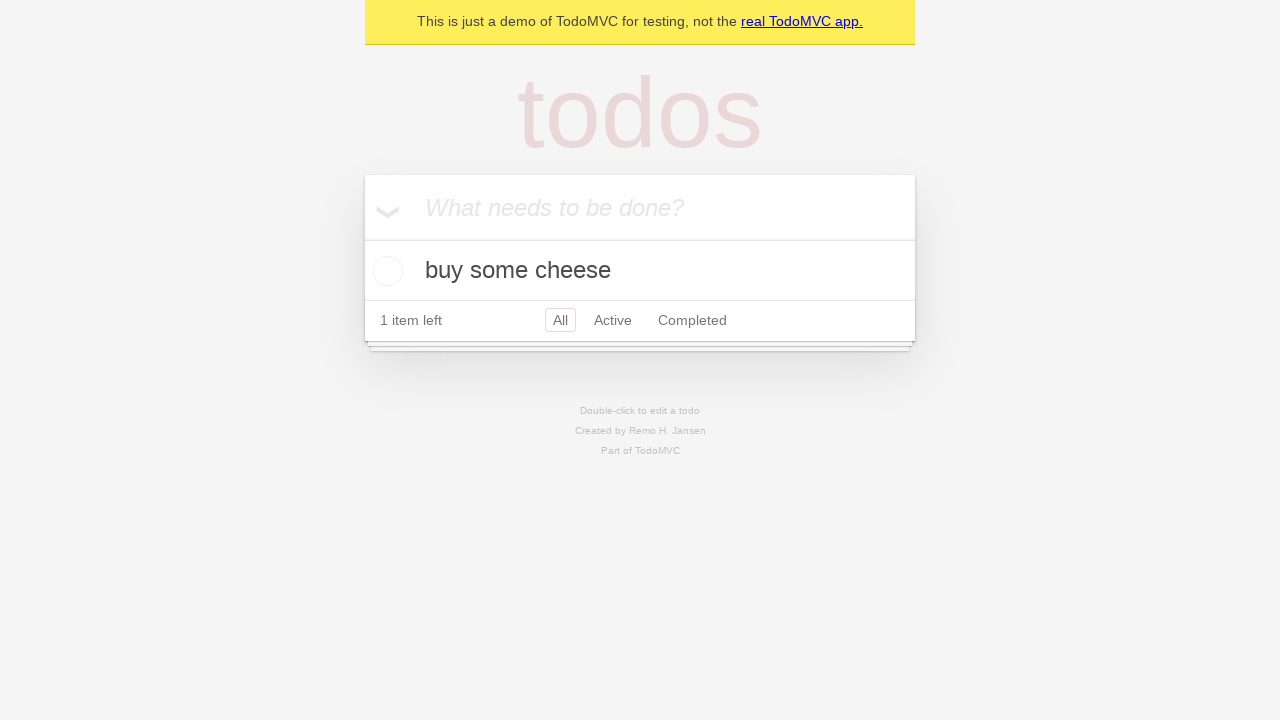

Filled new todo field with 'feed the cat' on internal:attr=[placeholder="What needs to be done?"i]
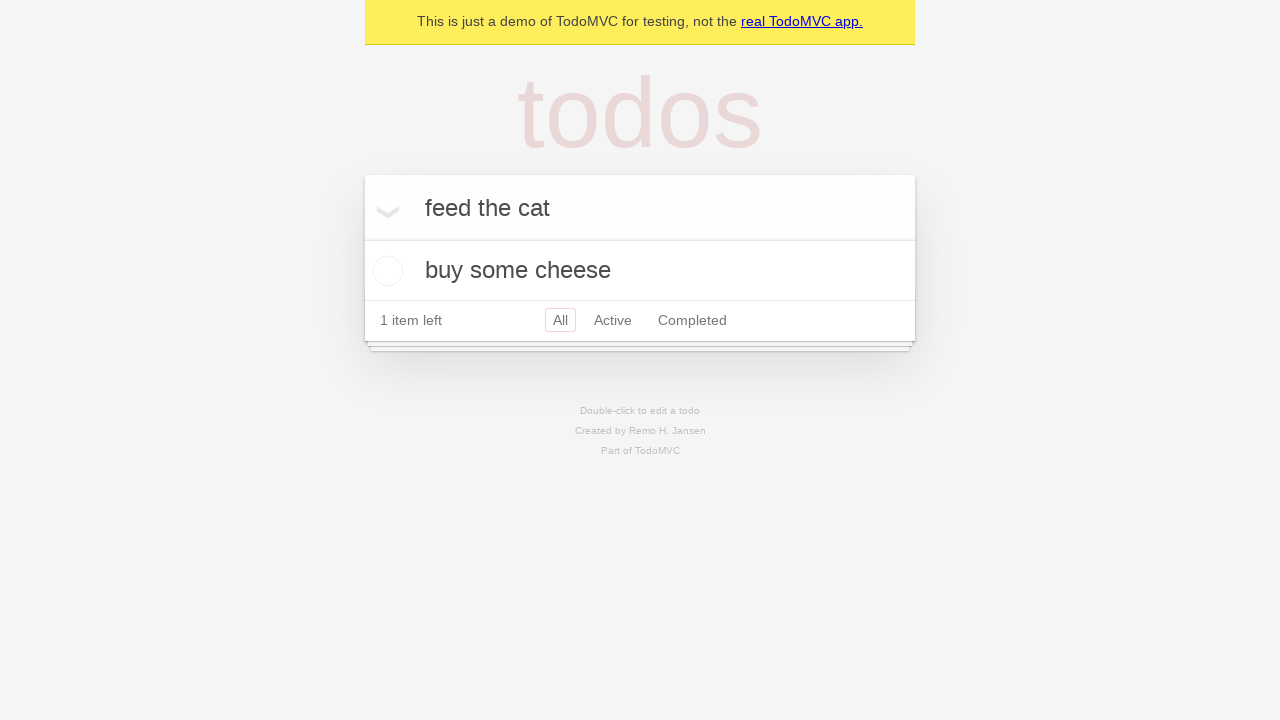

Pressed Enter to create todo 'feed the cat' on internal:attr=[placeholder="What needs to be done?"i]
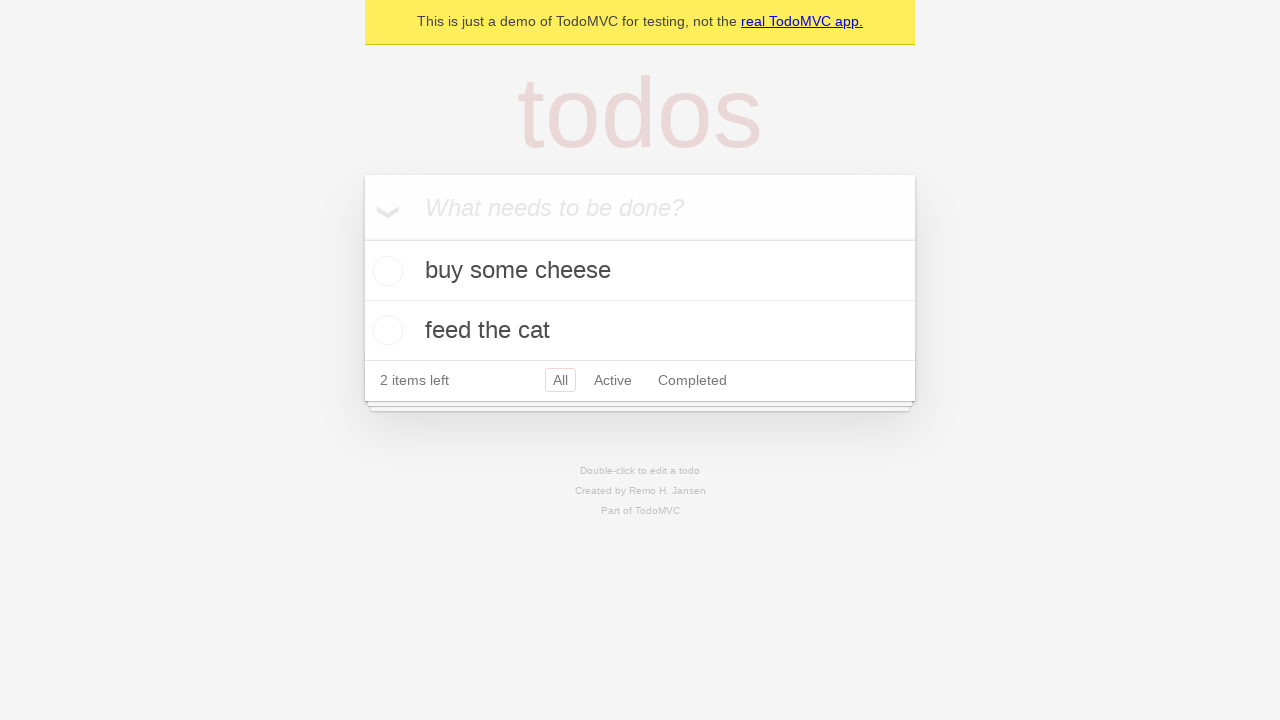

Filled new todo field with 'book a doctors appointment' on internal:attr=[placeholder="What needs to be done?"i]
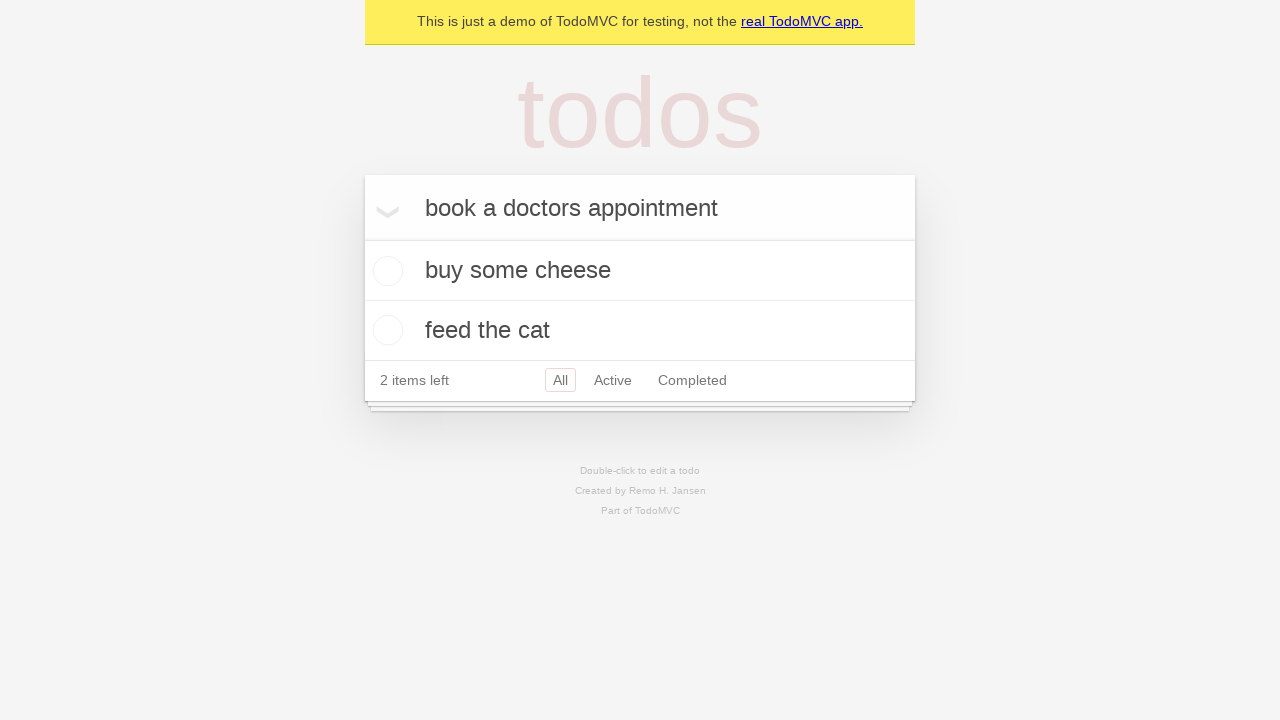

Pressed Enter to create todo 'book a doctors appointment' on internal:attr=[placeholder="What needs to be done?"i]
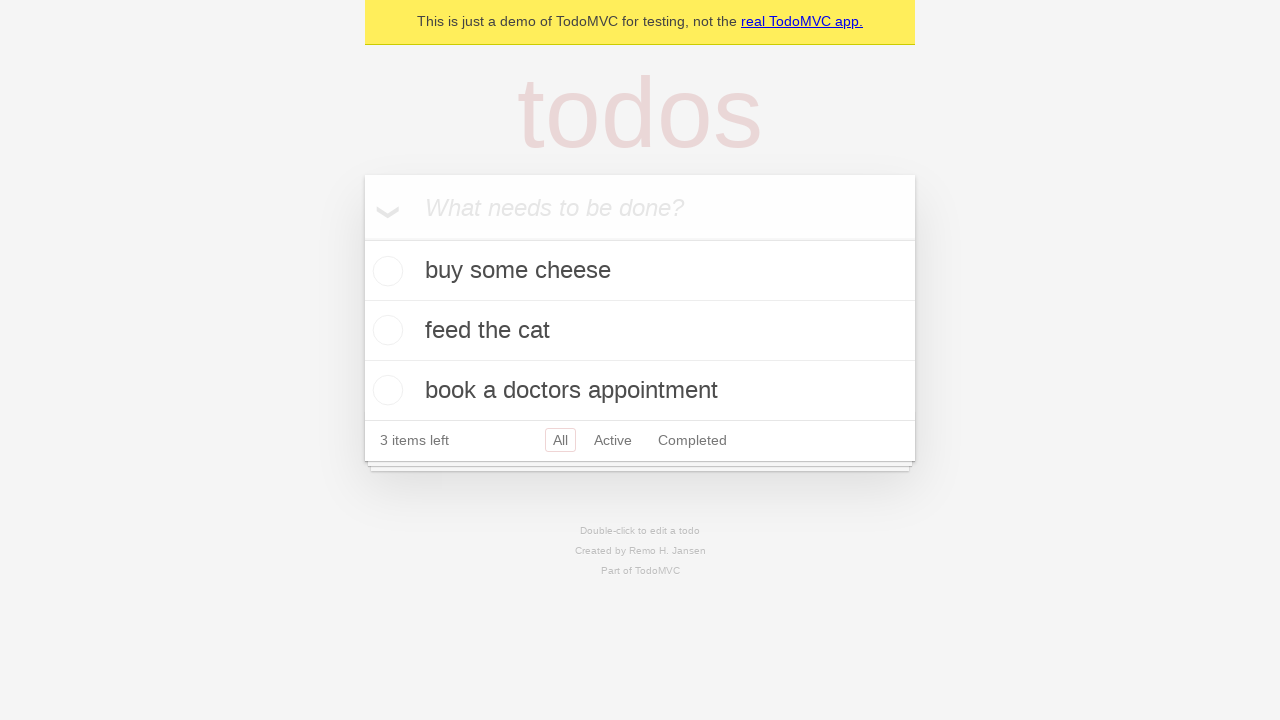

Checked the second todo item to mark it as complete at (385, 330) on internal:testid=[data-testid="todo-item"s] >> nth=1 >> internal:role=checkbox
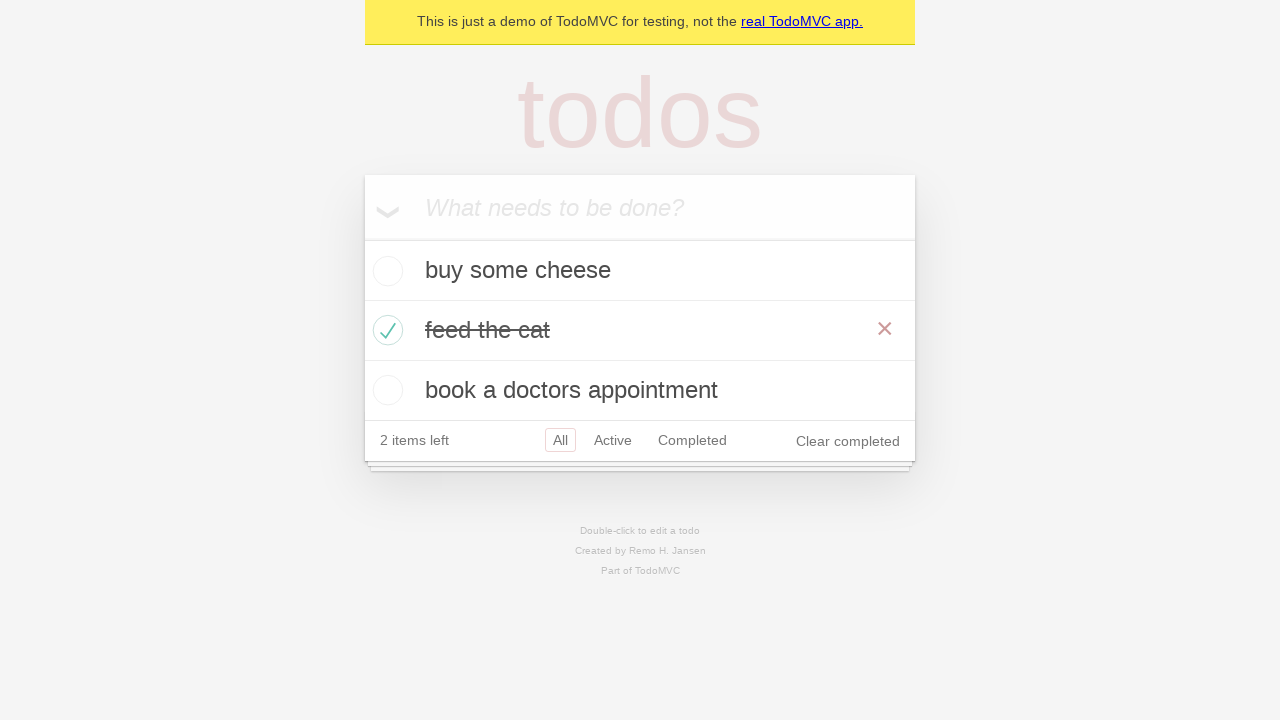

Clicked Active filter to display only uncompleted items at (613, 440) on internal:role=link[name="Active"i]
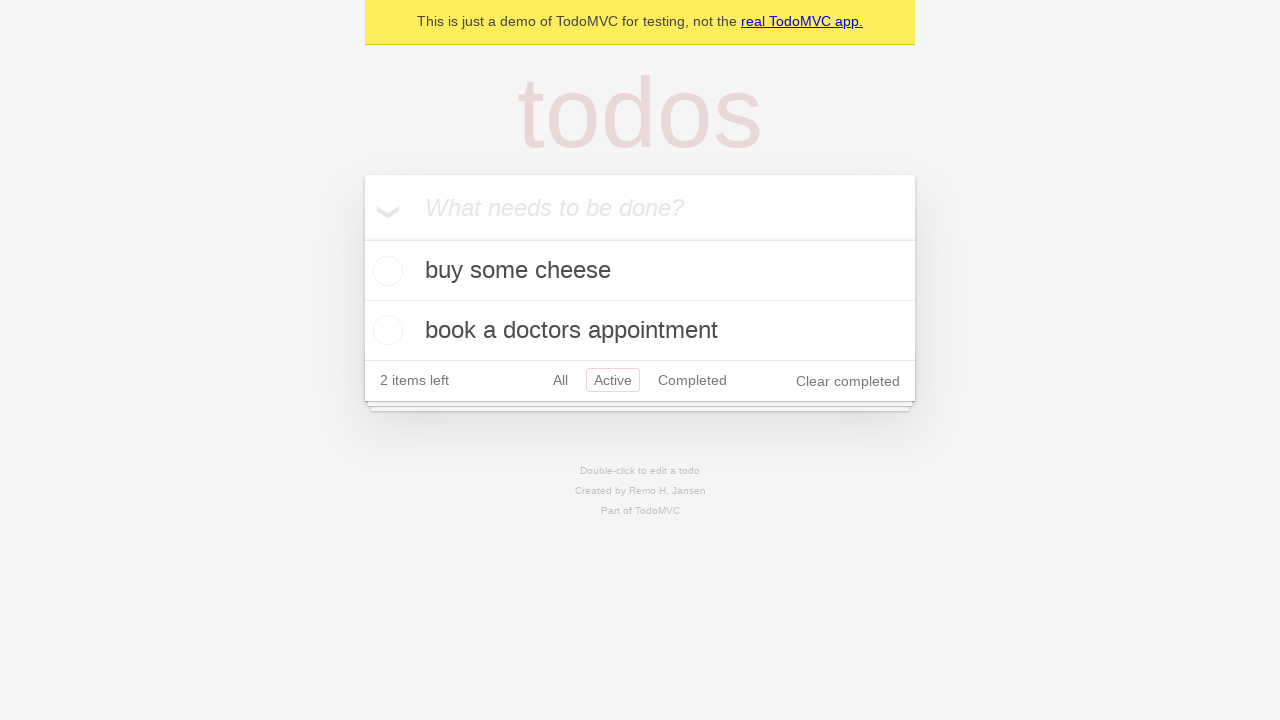

Waited for filtered results - 2 active items now displayed
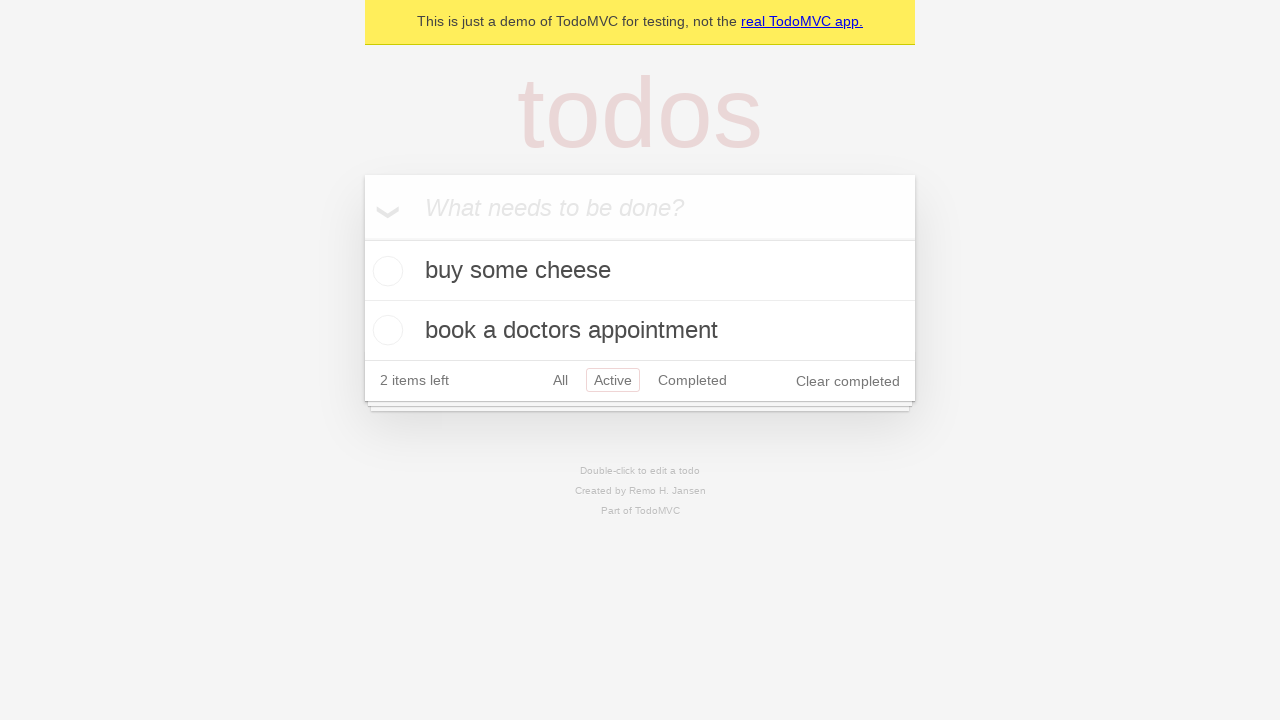

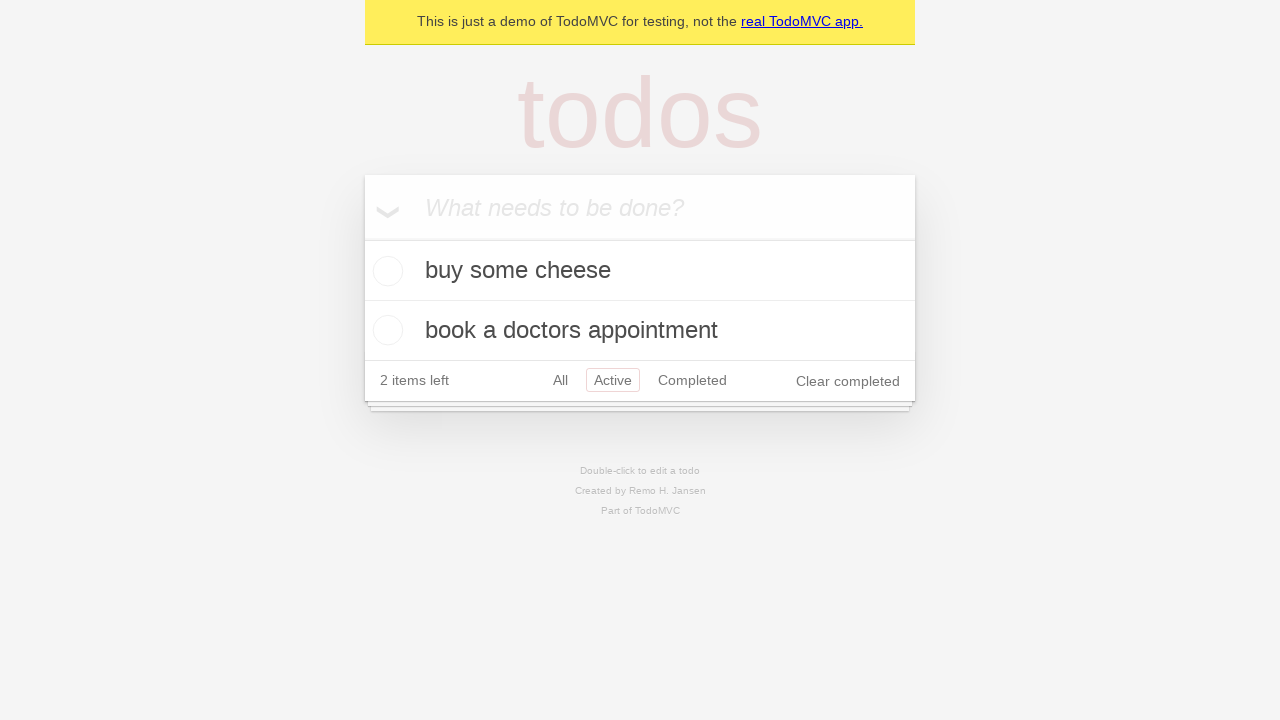